Tests the Multiply function by selecting multiply operation, entering float numbers, and verifying the multiplication result

Starting URL: https://testsheepnz.github.io/BasicCalculator.html

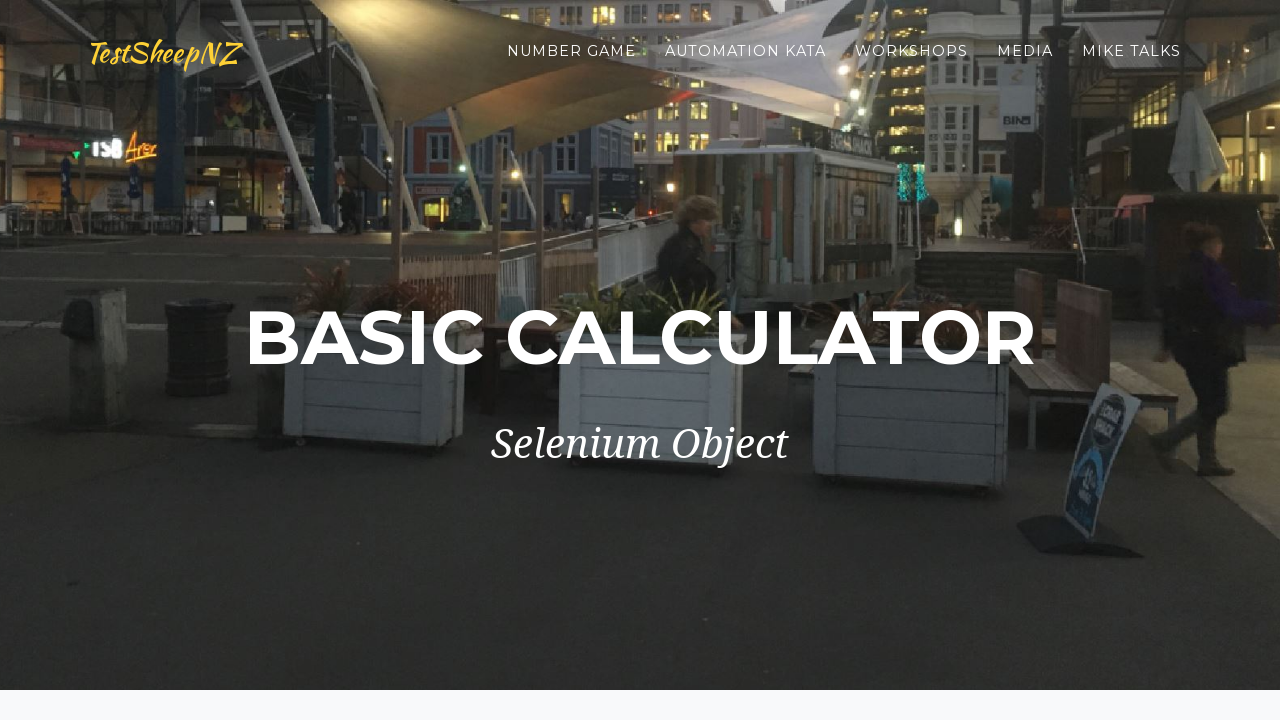

Scrolled to bottom of page
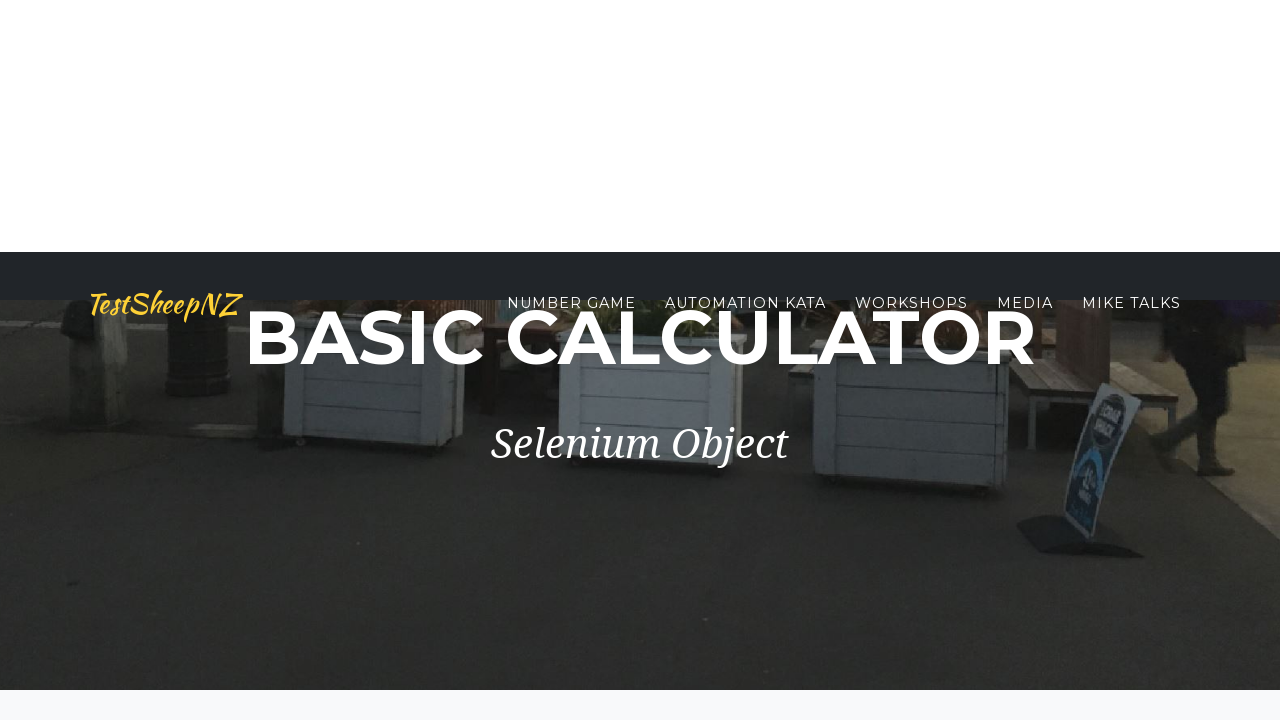

Selected Build 3 from dropdown on #selectBuild
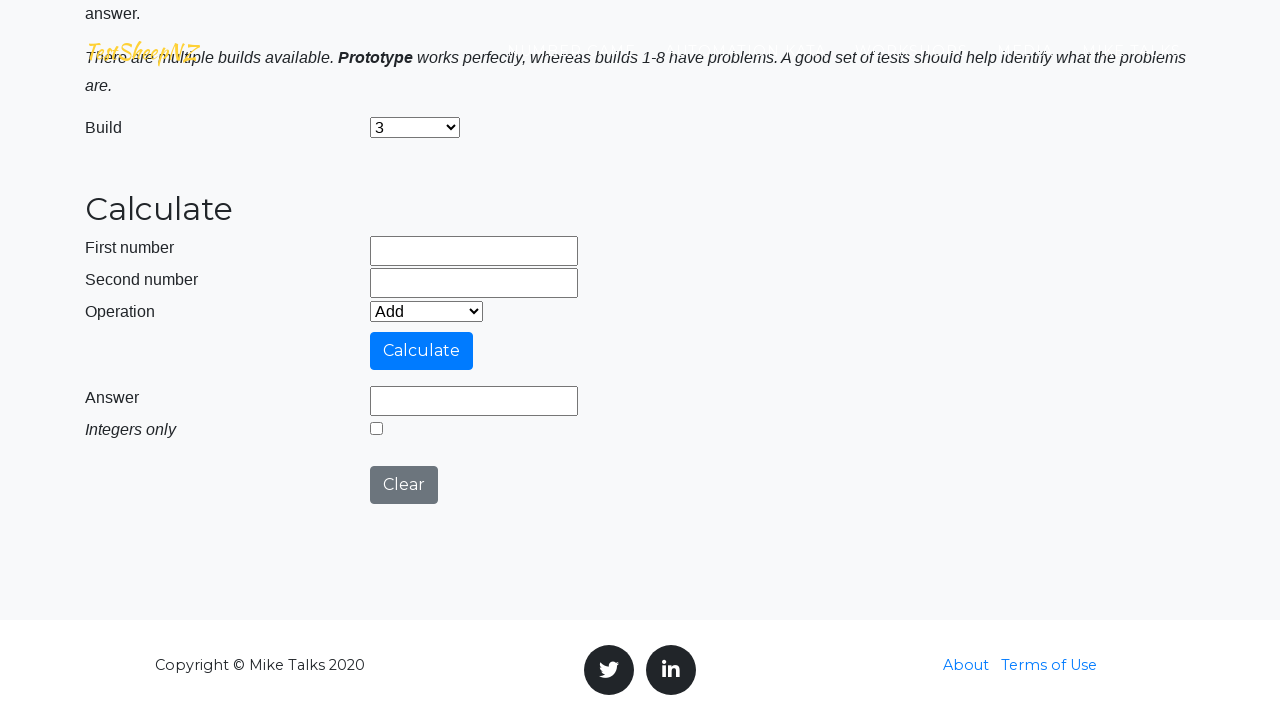

Selected multiply operation from dropdown on #selectOperationDropdown
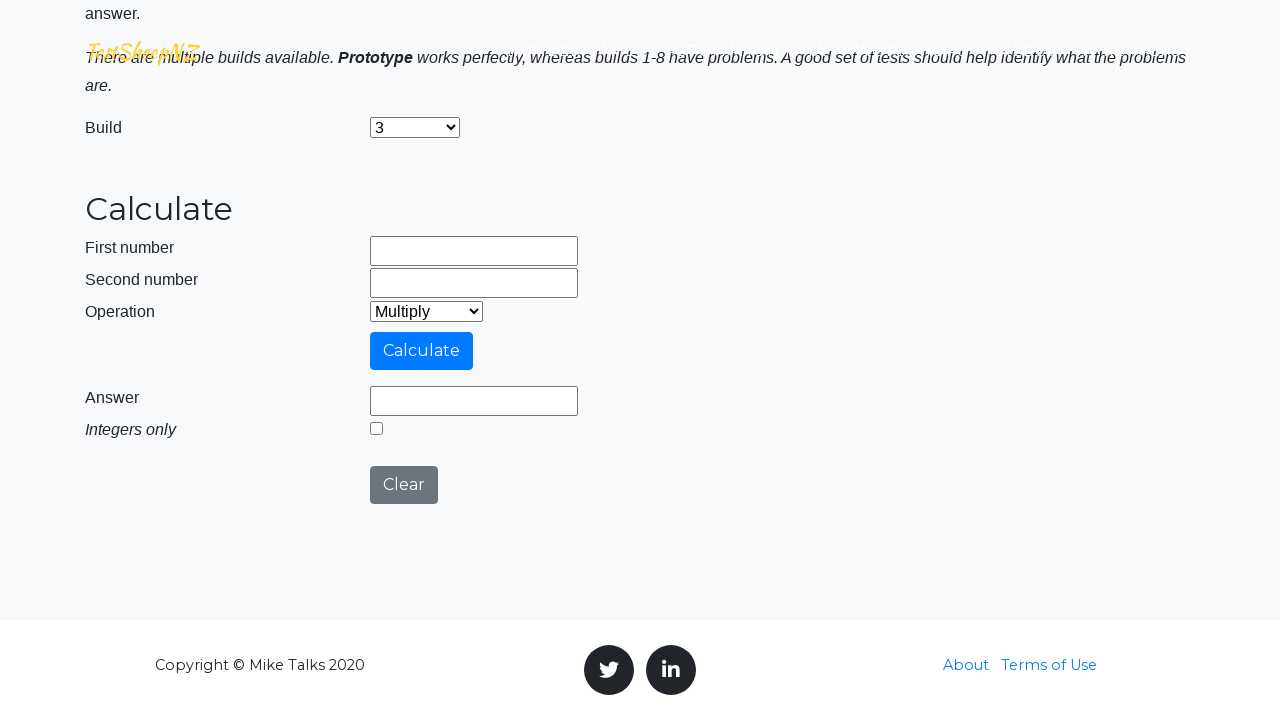

Entered 86.56 in first number field on input[name='number1']
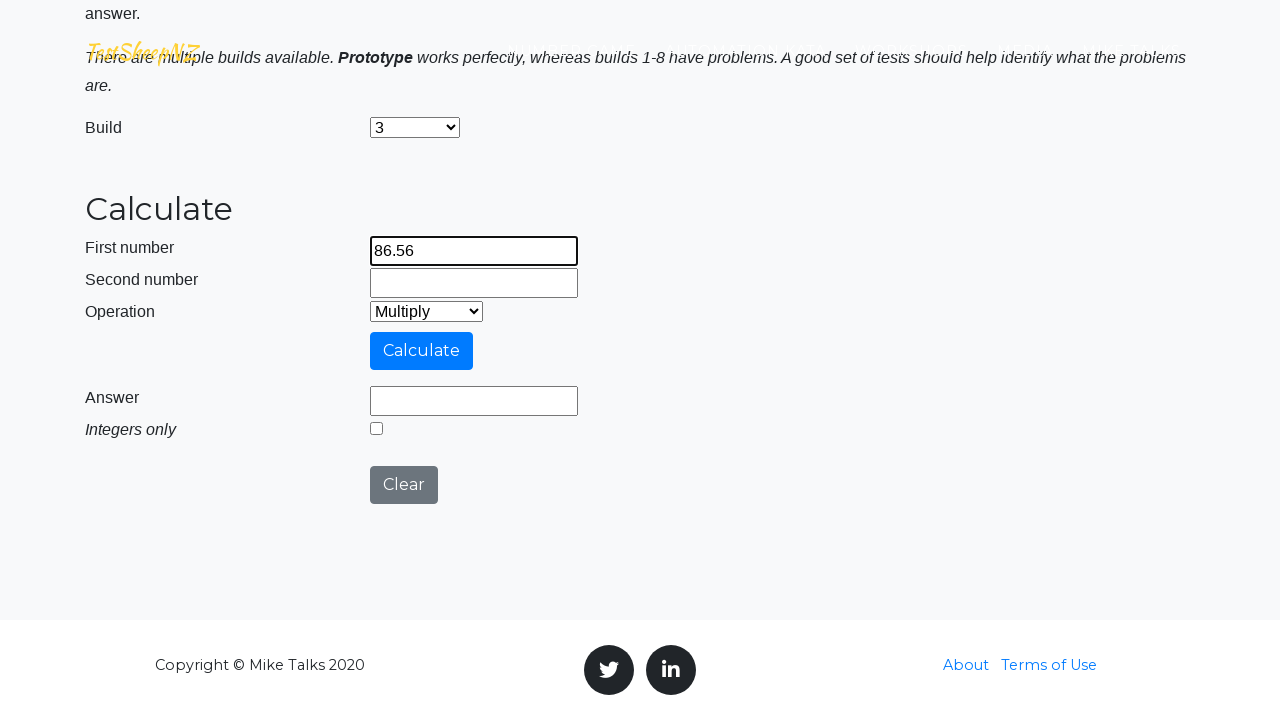

Entered 75.31 in second number field on input[name='number2']
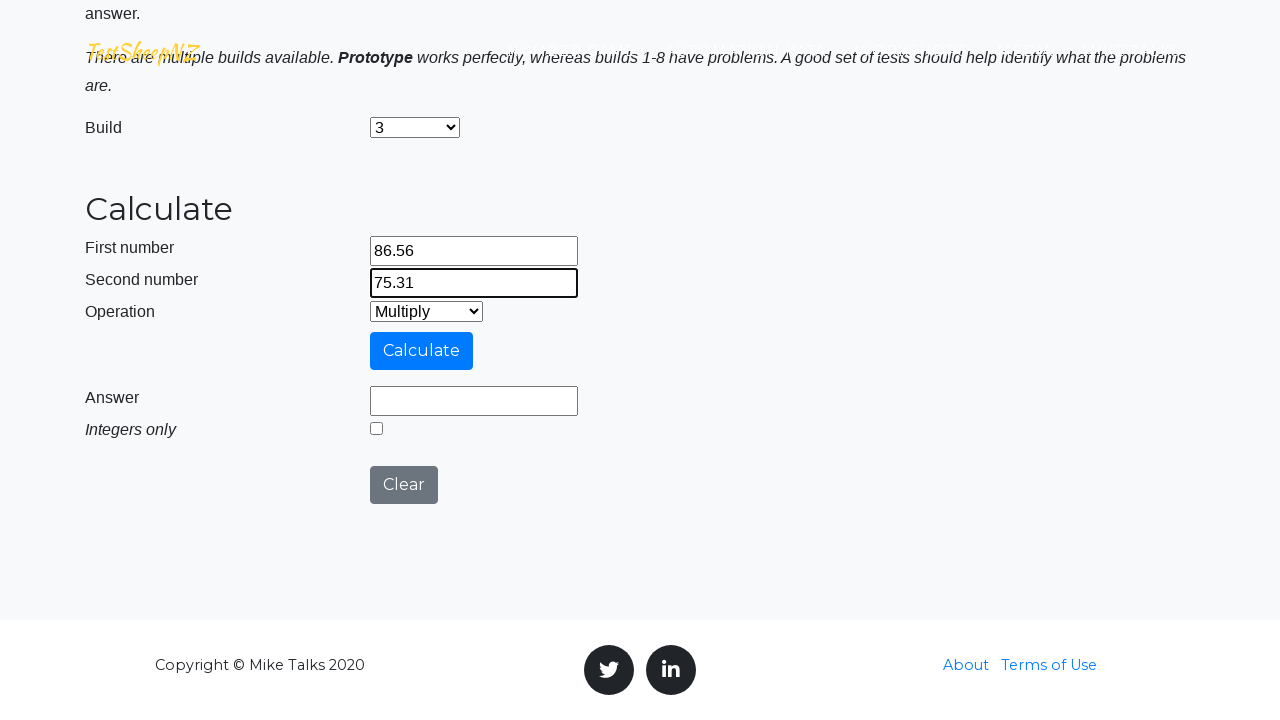

Clicked calculate button at (422, 351) on #calculateButton
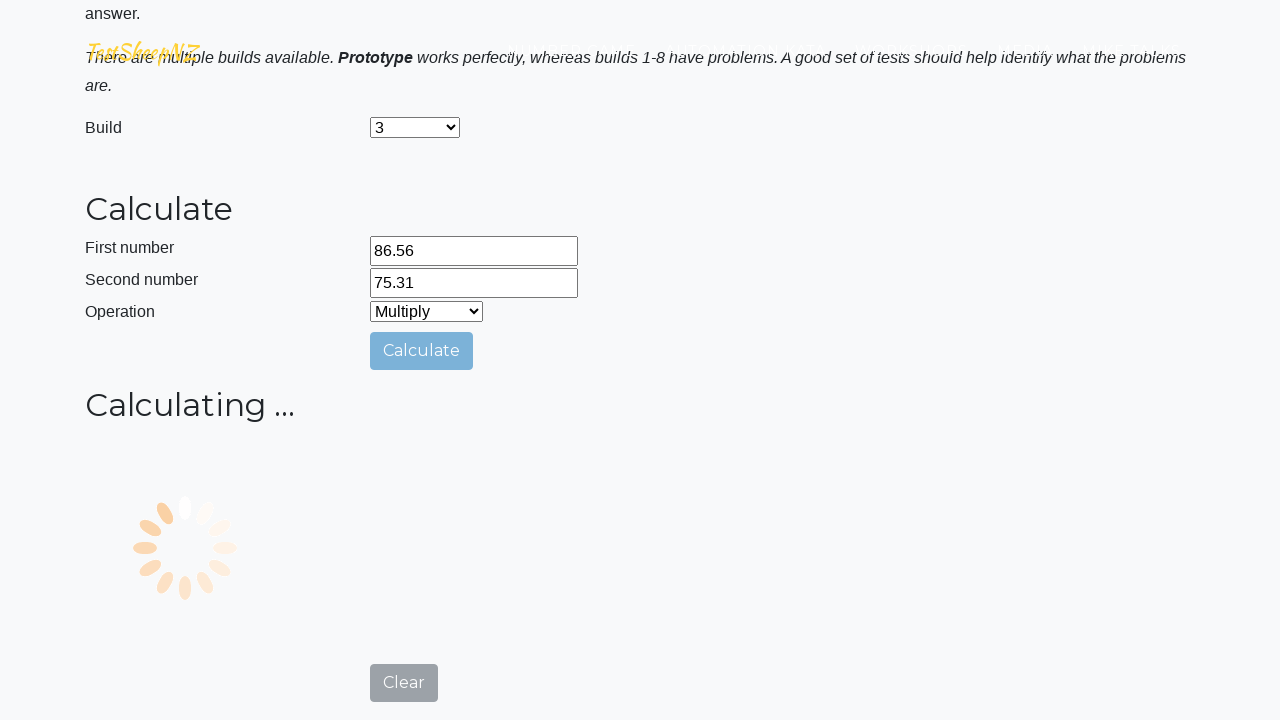

Answer field loaded and is present
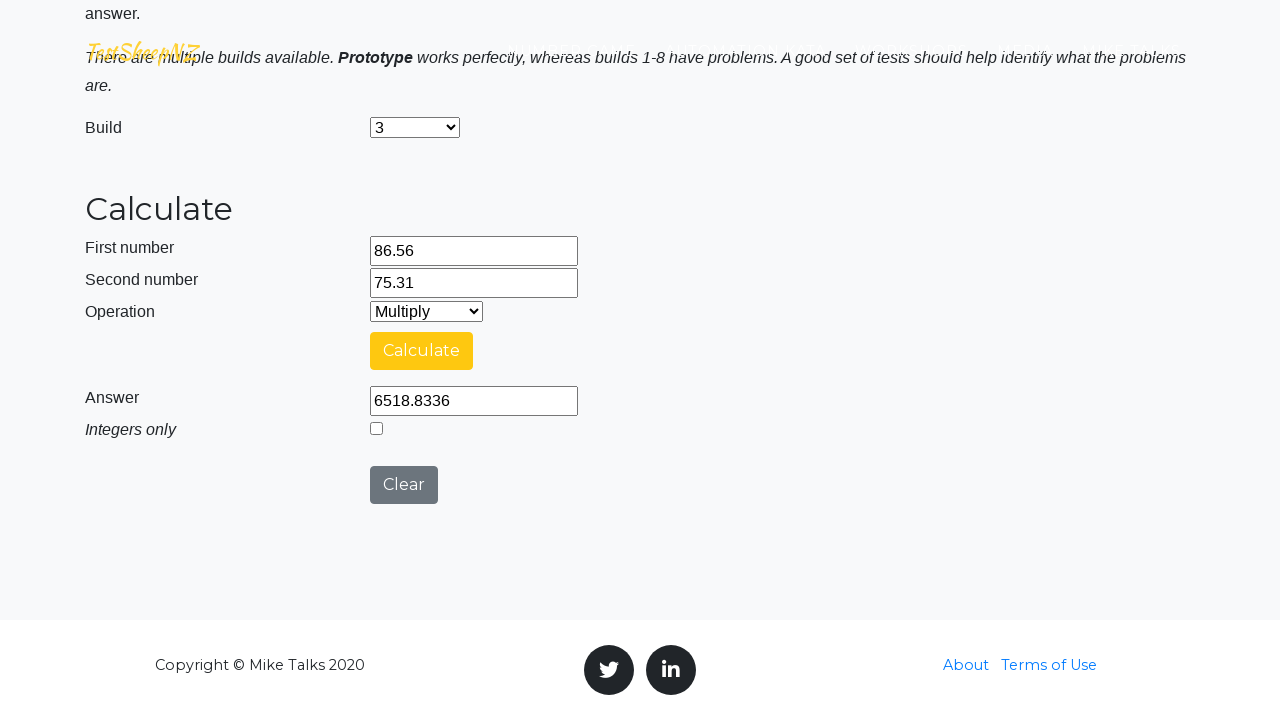

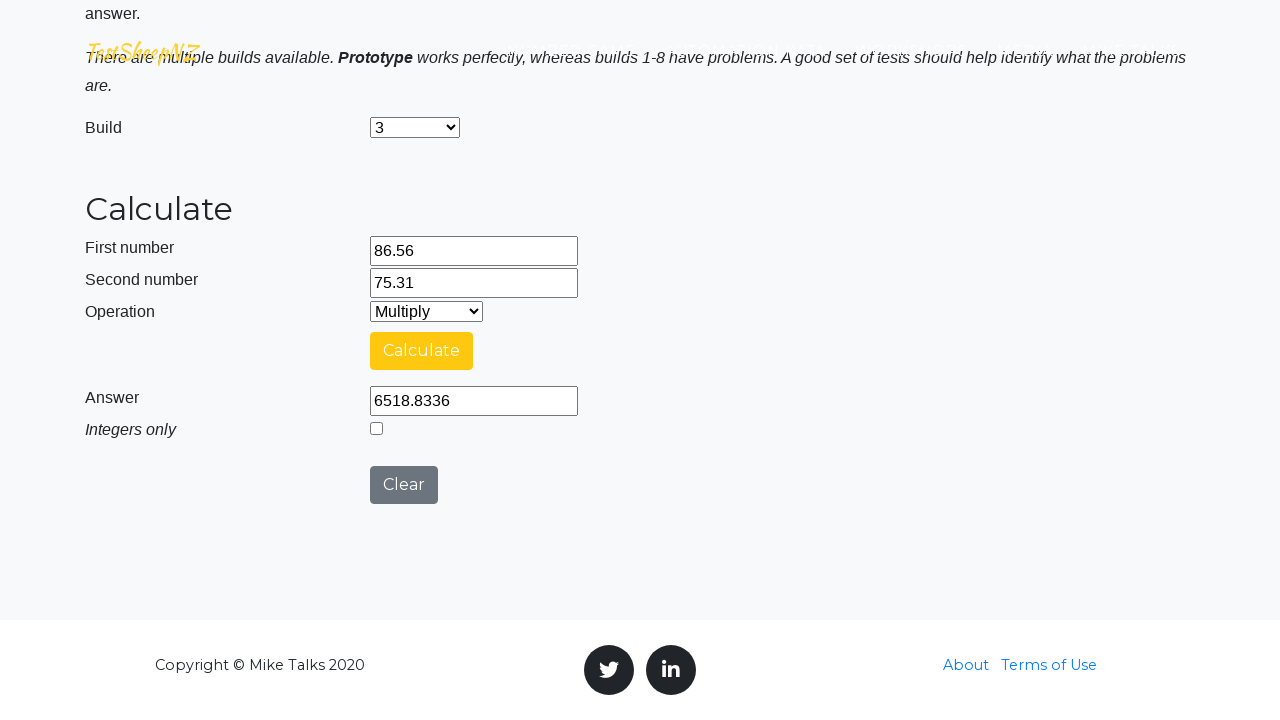